Tests JavaScript confirm dialog by clicking confirm button and both accepting and dismissing the dialog

Starting URL: https://testpages.herokuapp.com/styled/alerts/alert-test.html

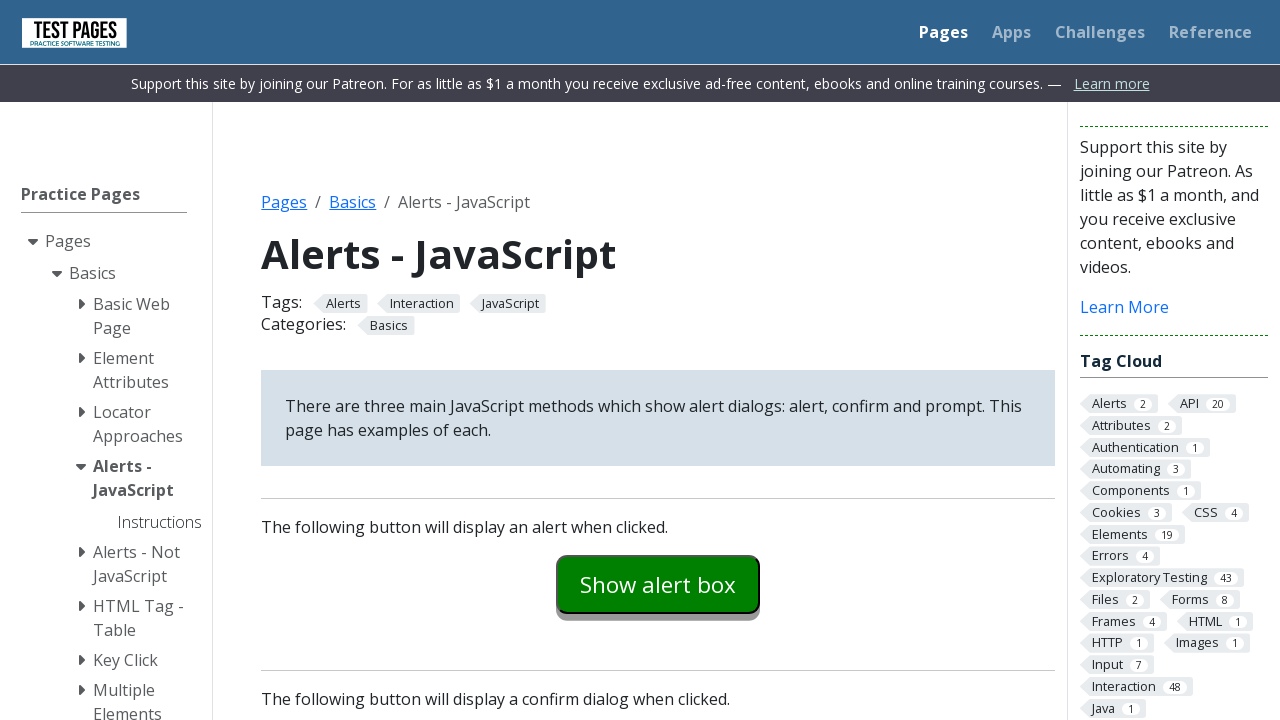

Clicked confirm button to trigger dialog at (658, 360) on #confirmexample
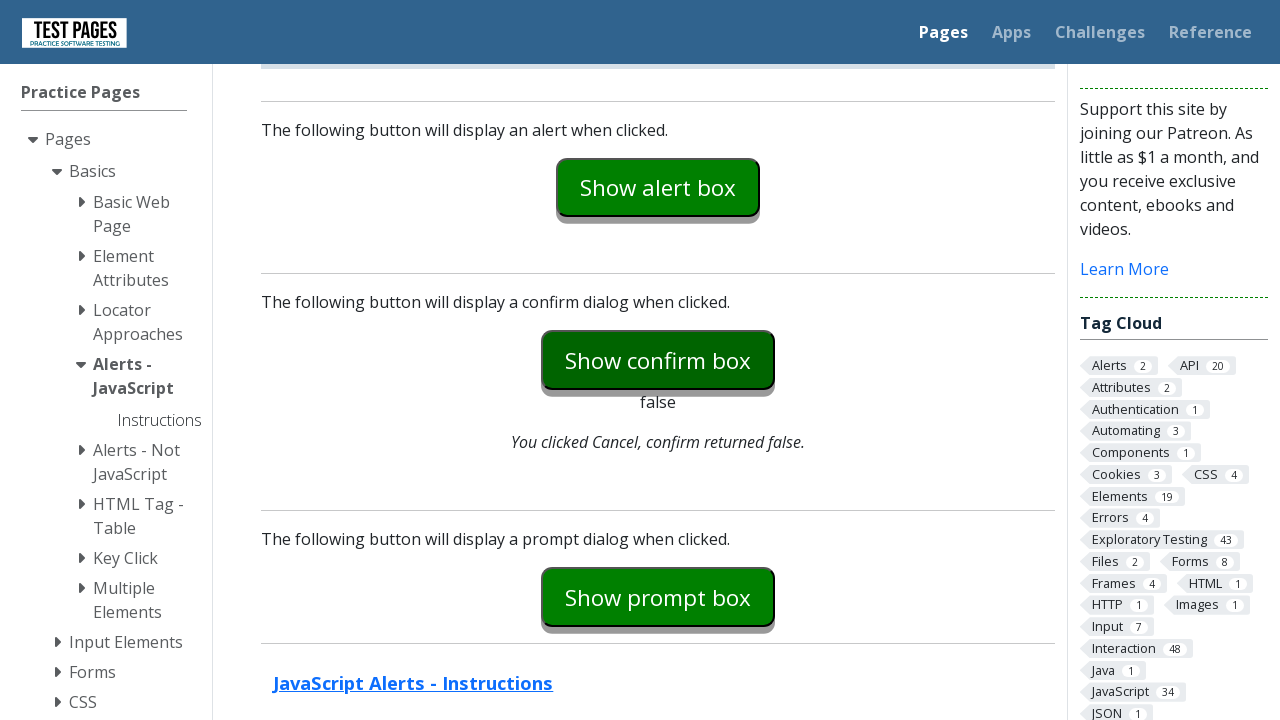

Set up dialog handler to accept the confirm dialog
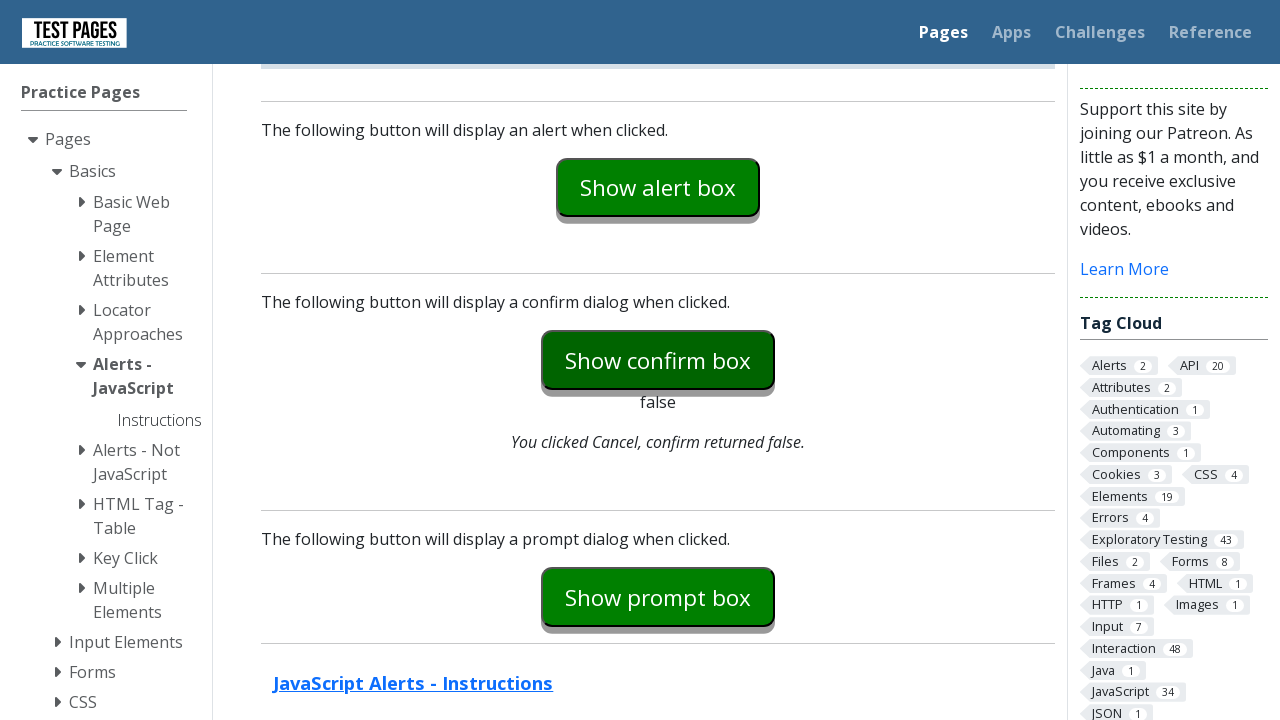

Confirm dialog was accepted and result displayed
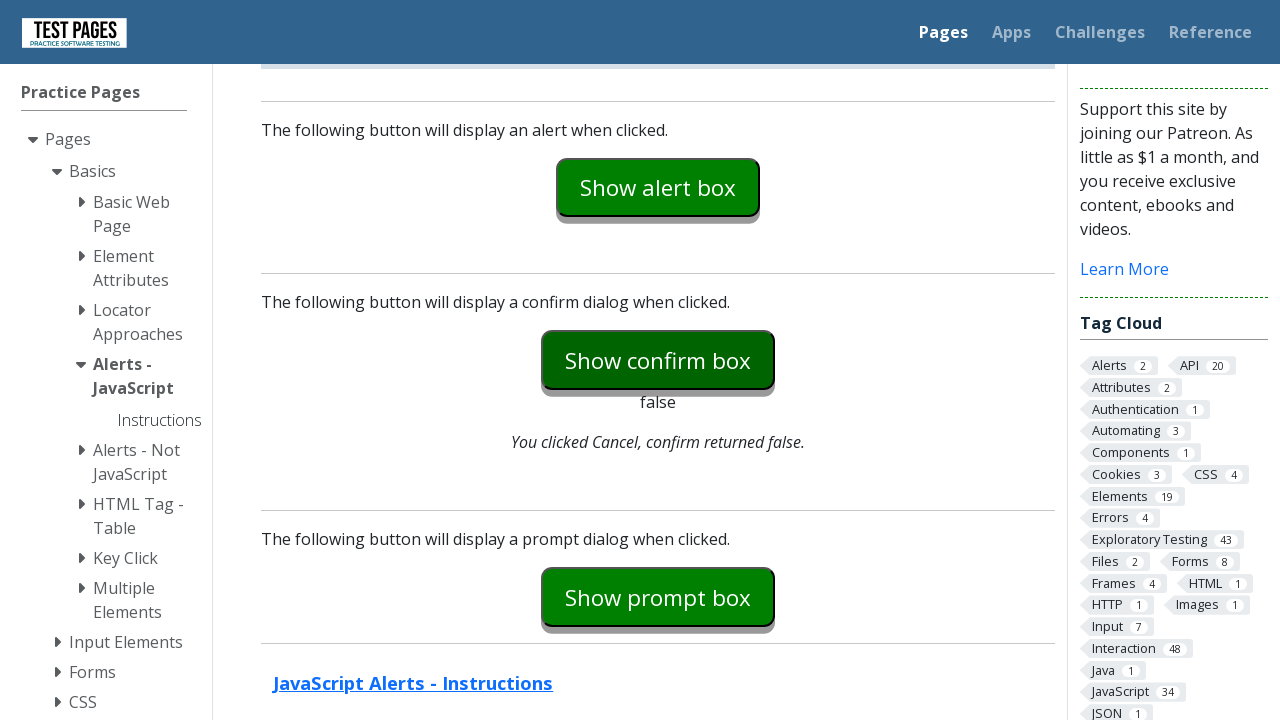

Clicked confirm button again to trigger second dialog at (658, 360) on #confirmexample
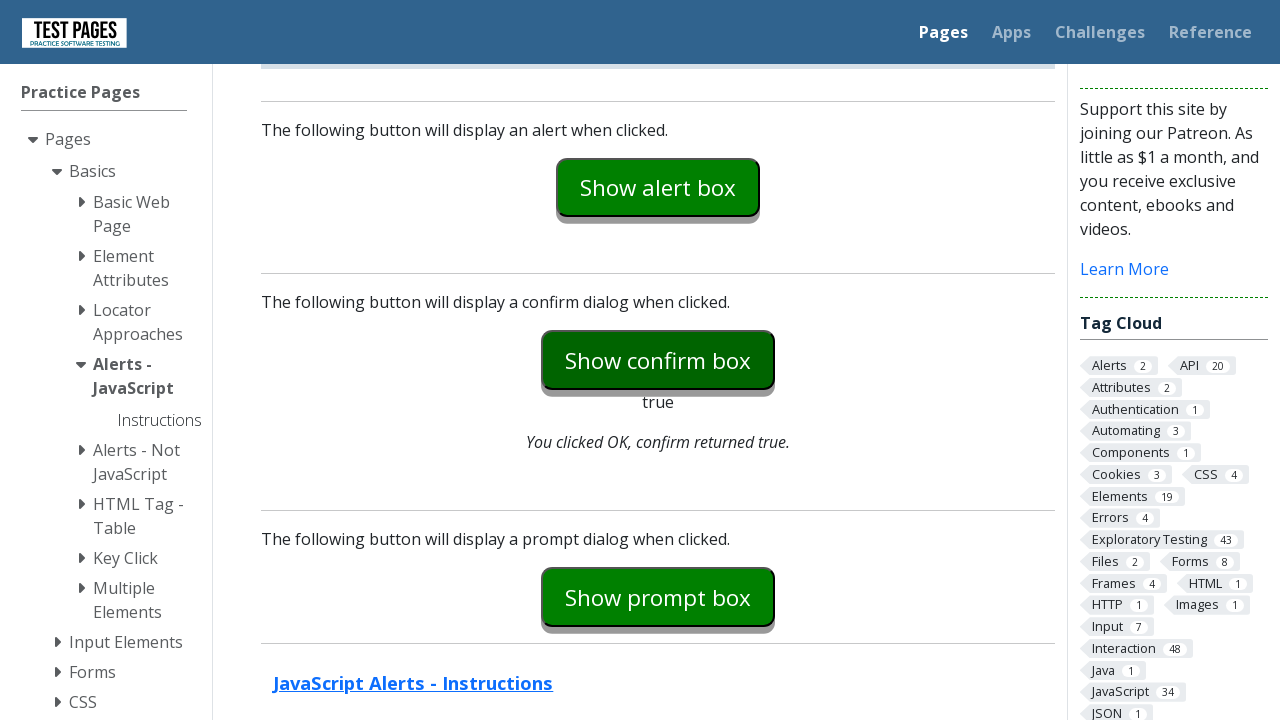

Set up dialog handler to dismiss the confirm dialog
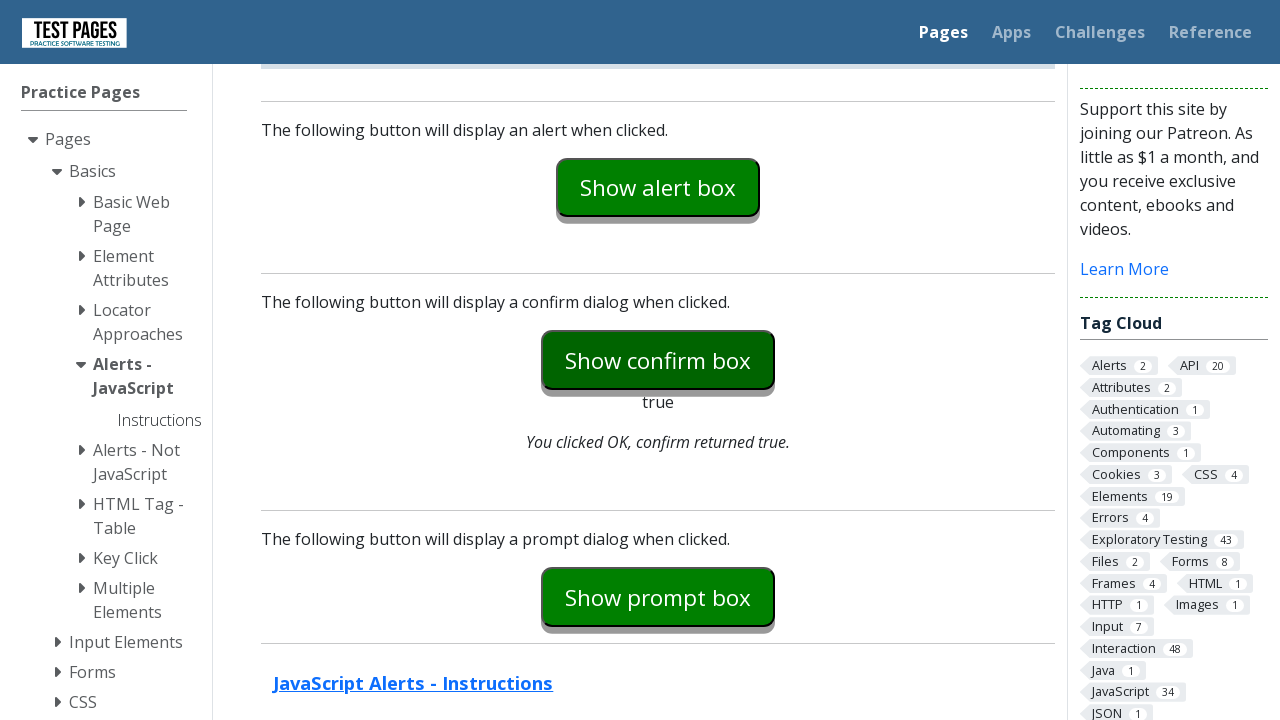

Confirm dialog was dismissed and result displayed
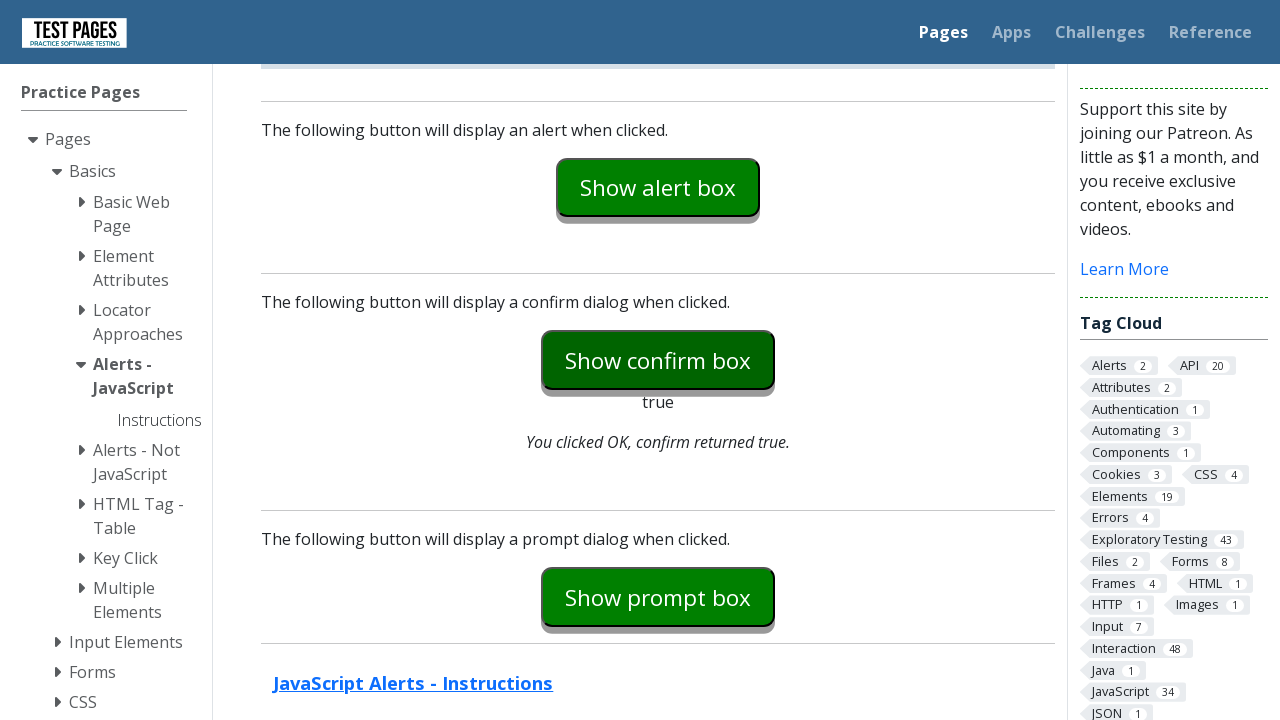

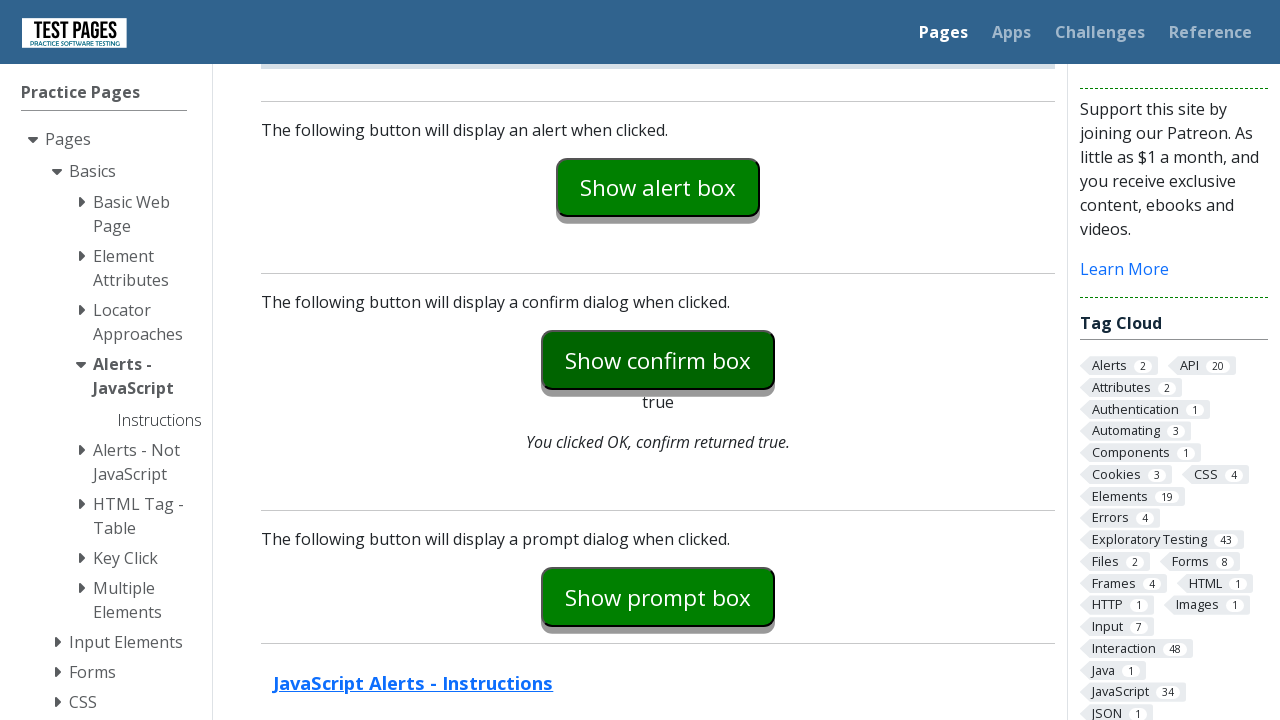